Tests opening multiple new browser tabs by clicking the "New Tab" button 5 times, then performs window switching operations

Starting URL: https://demoqa.com/browser-windows

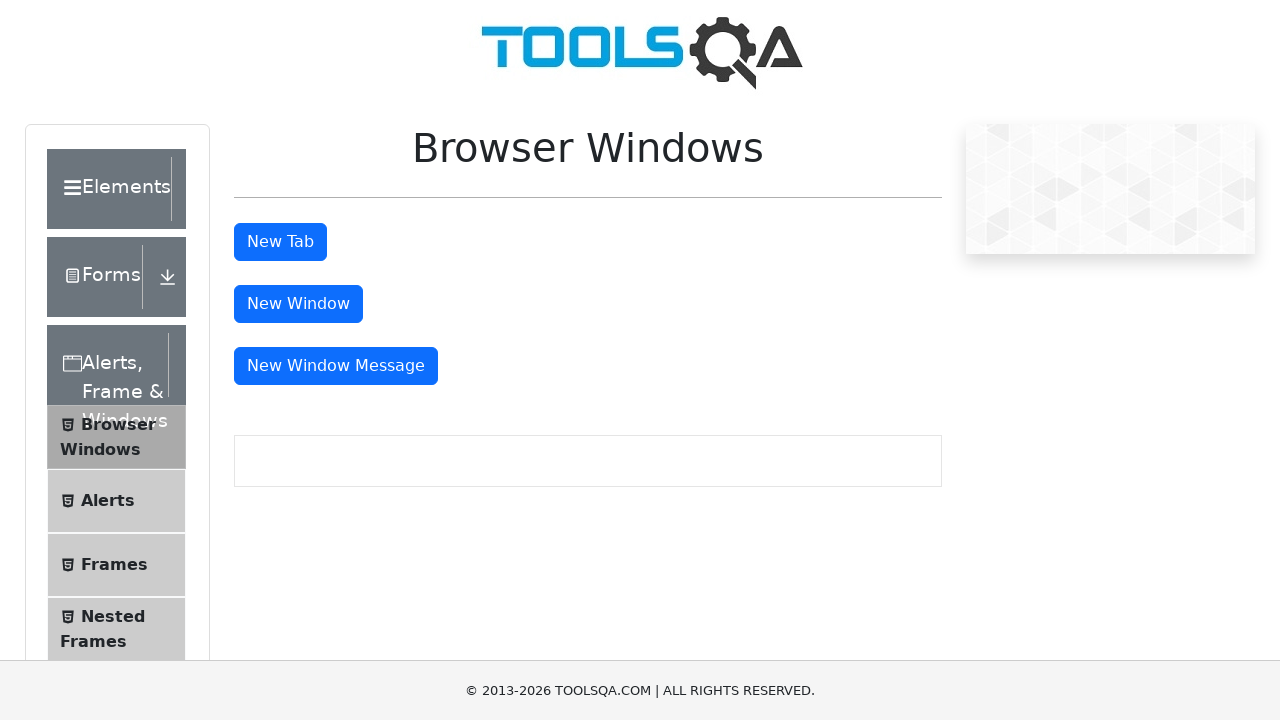

Clicked 'New Tab' button (iteration 1 of 5) and new tab opened at (280, 242) on #tabButton
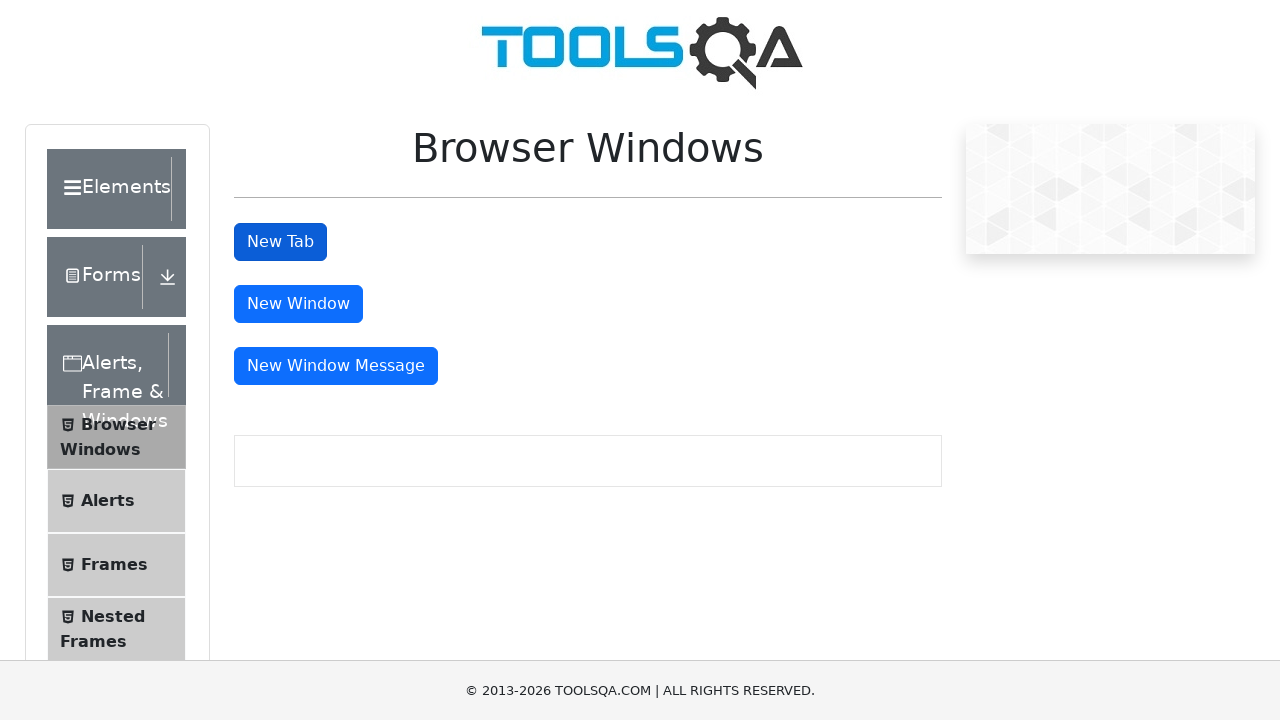

New tab 1 finished loading
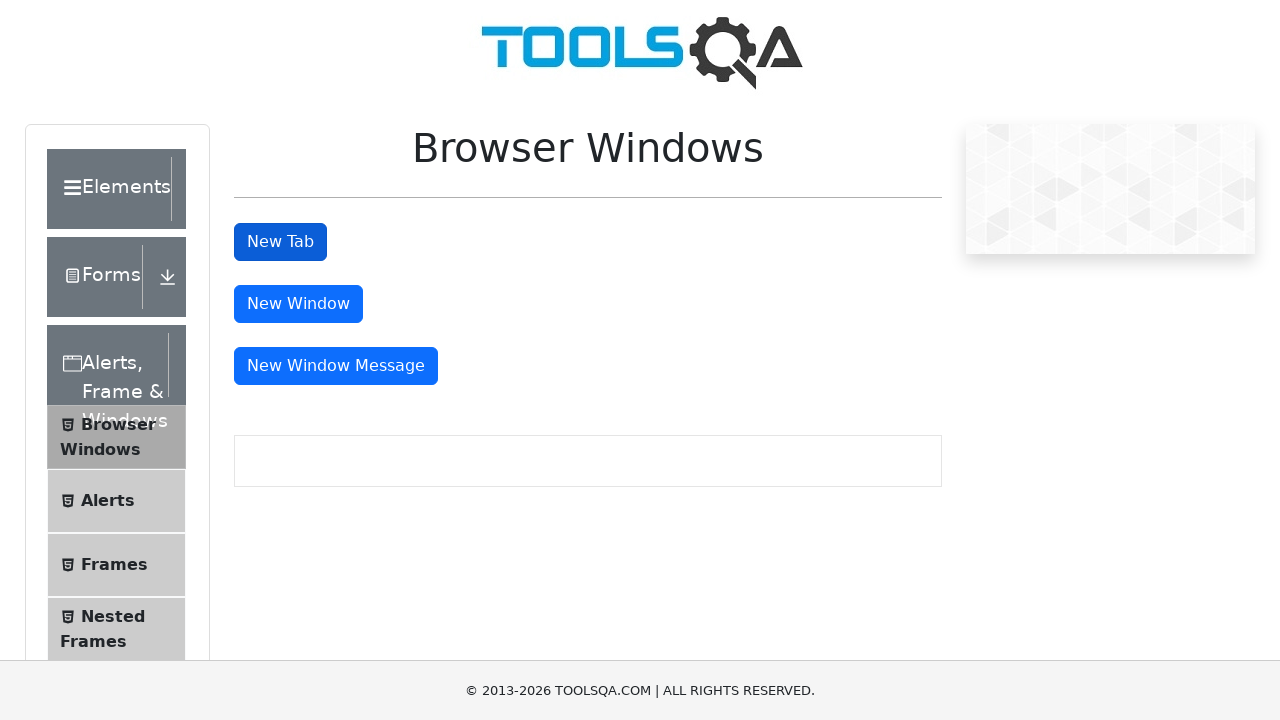

Clicked 'New Tab' button (iteration 2 of 5) and new tab opened at (280, 242) on #tabButton
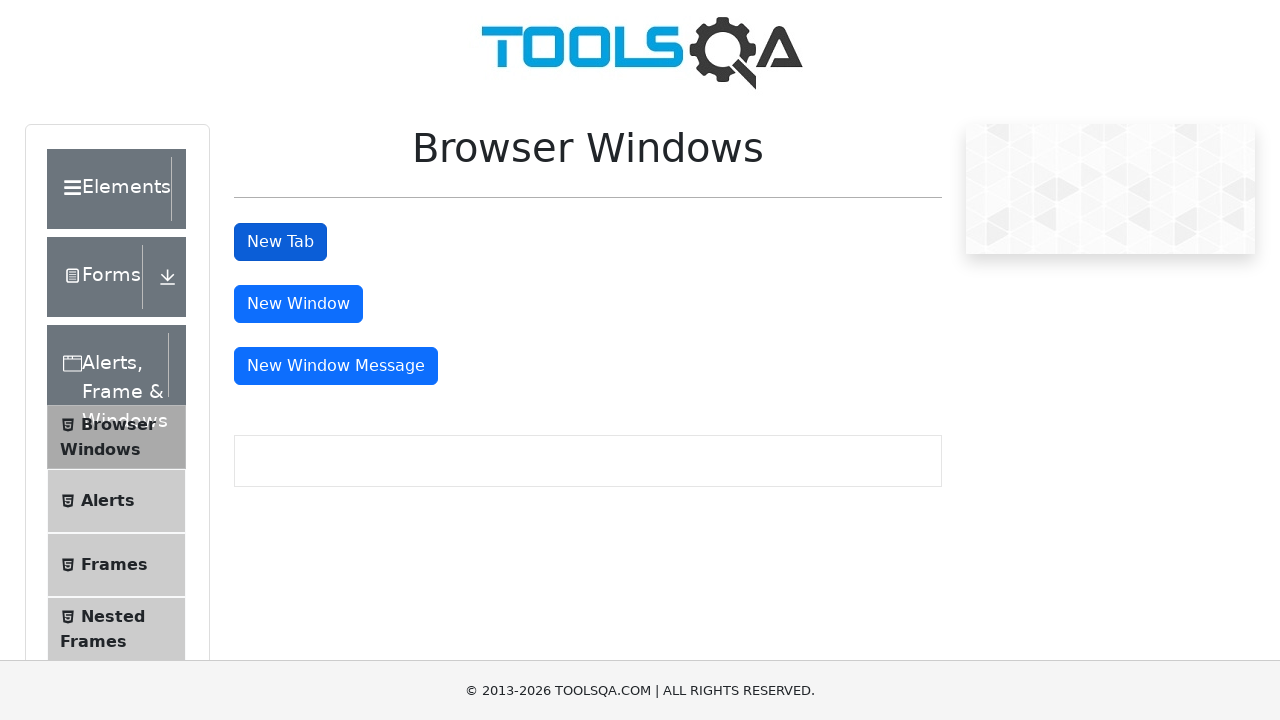

New tab 2 finished loading
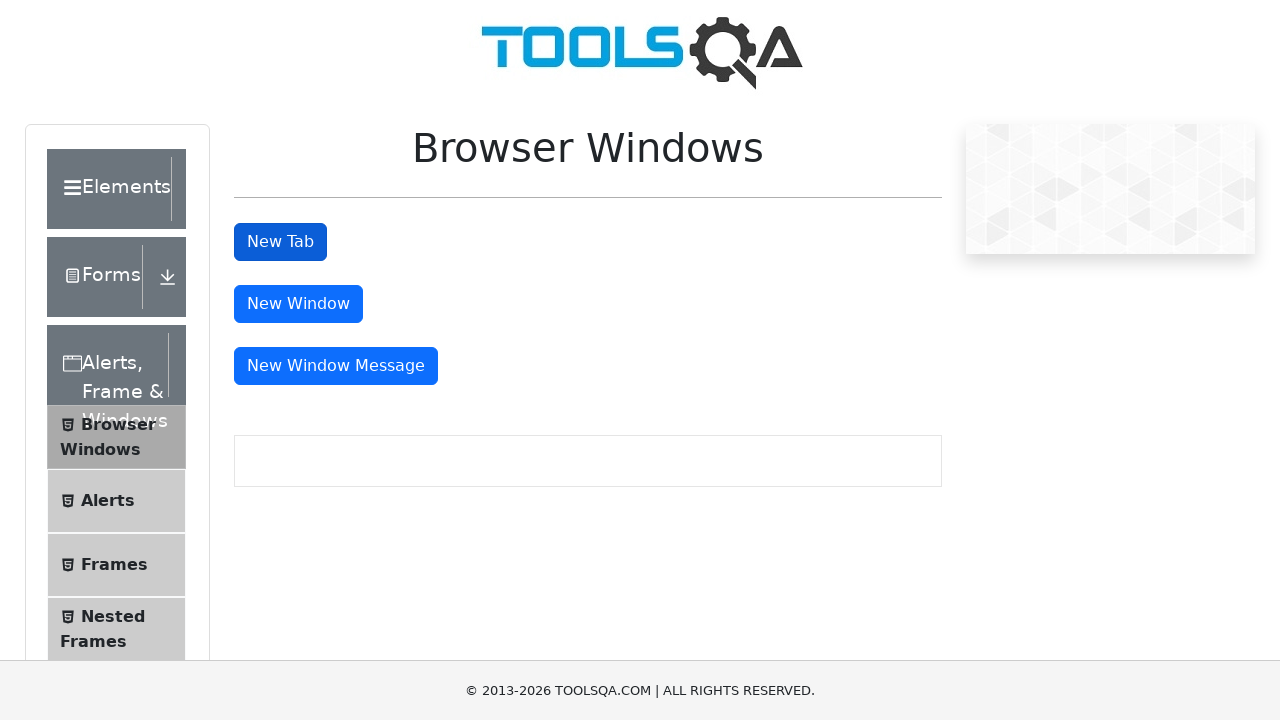

Clicked 'New Tab' button (iteration 3 of 5) and new tab opened at (280, 242) on #tabButton
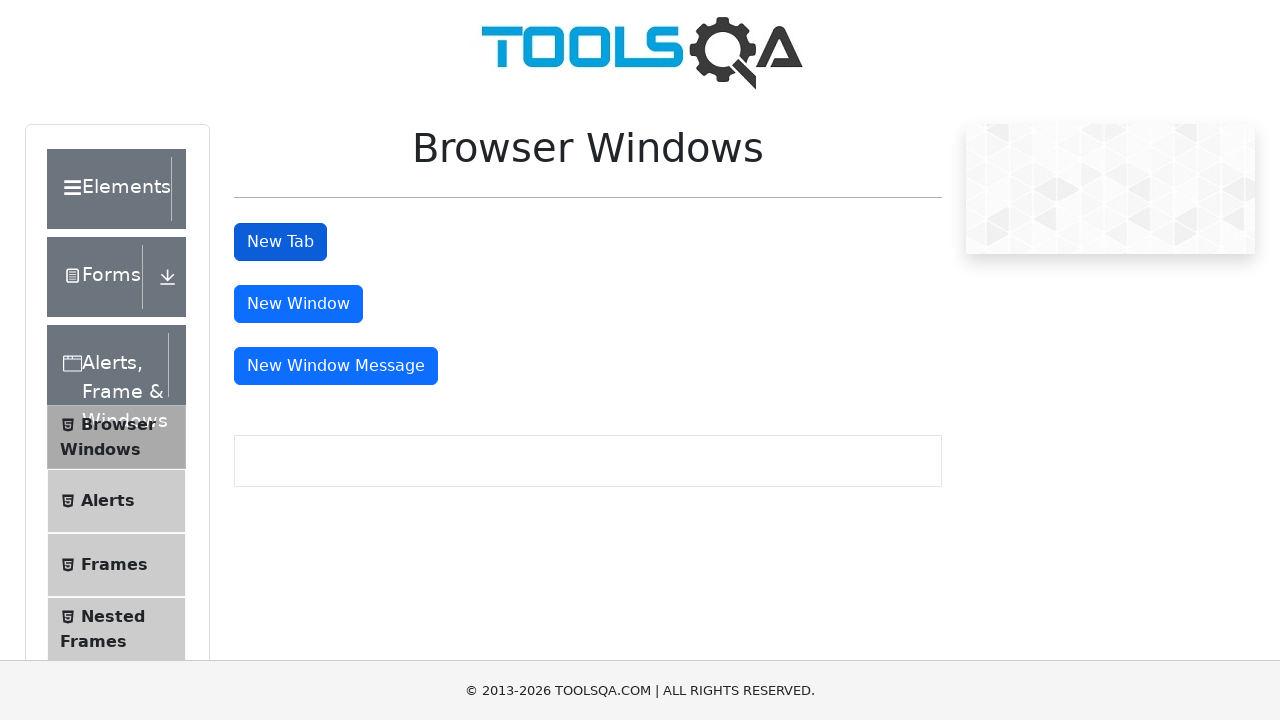

New tab 3 finished loading
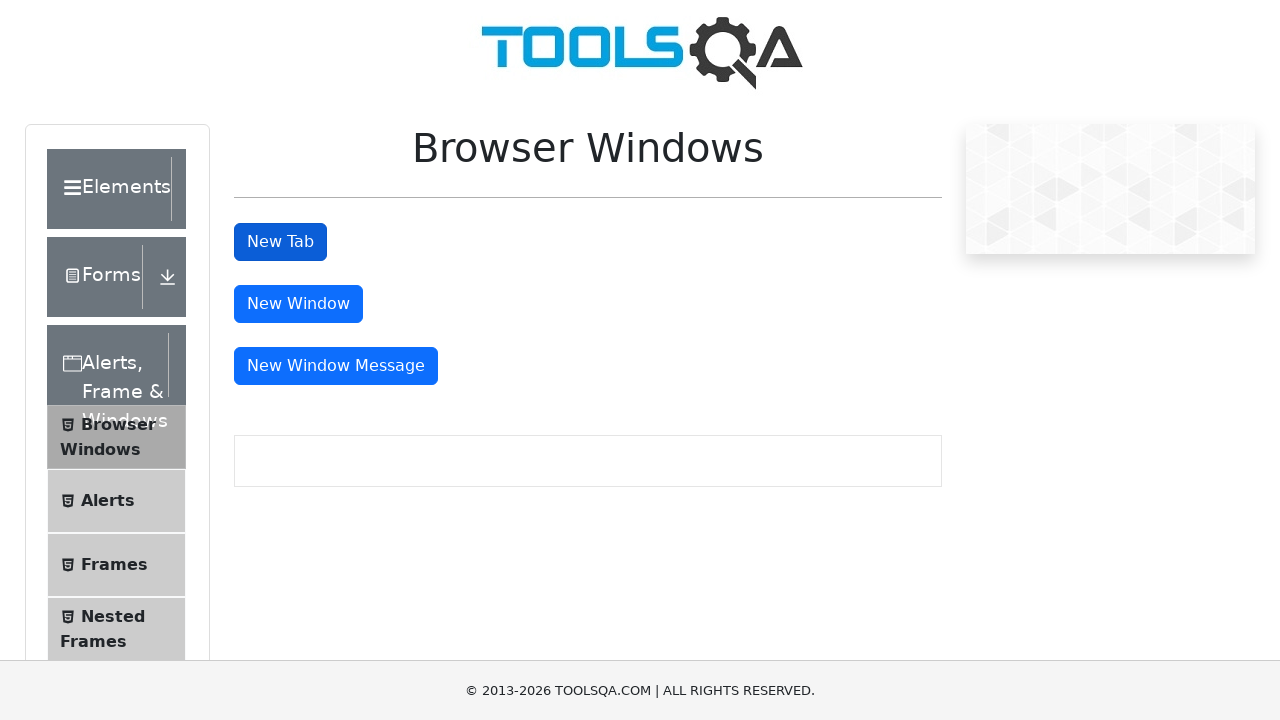

Clicked 'New Tab' button (iteration 4 of 5) and new tab opened at (280, 242) on #tabButton
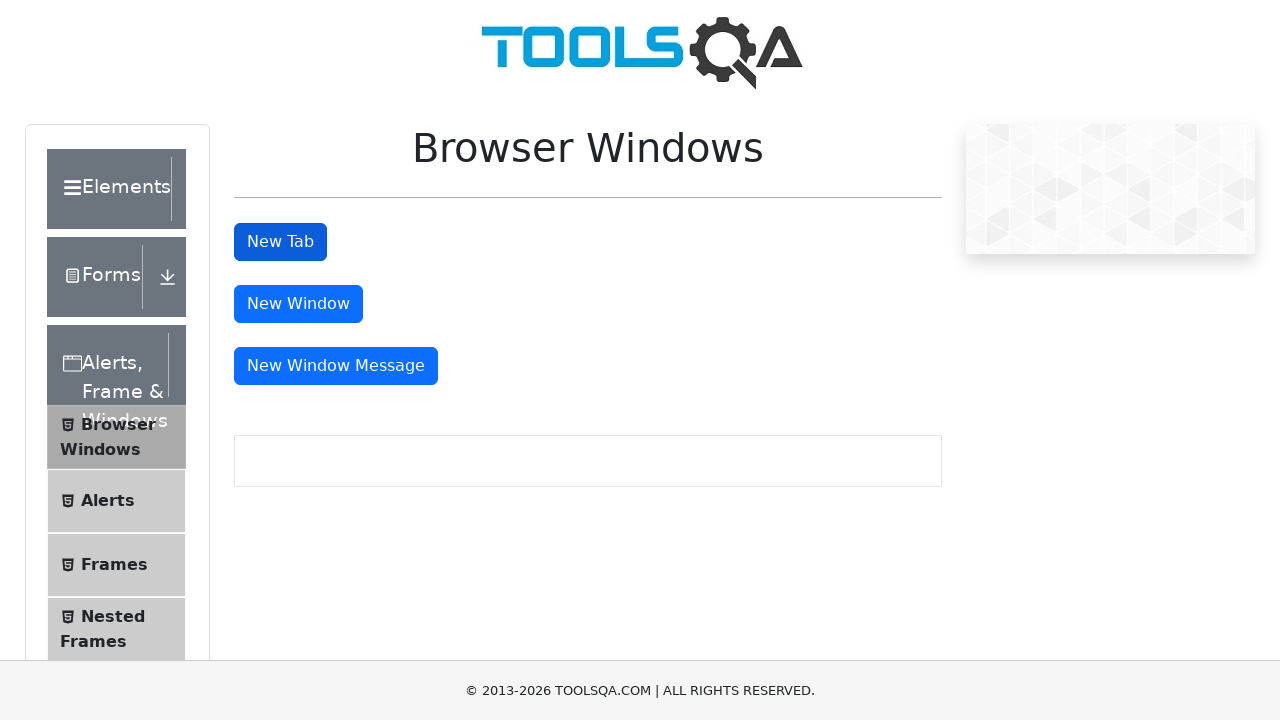

New tab 4 finished loading
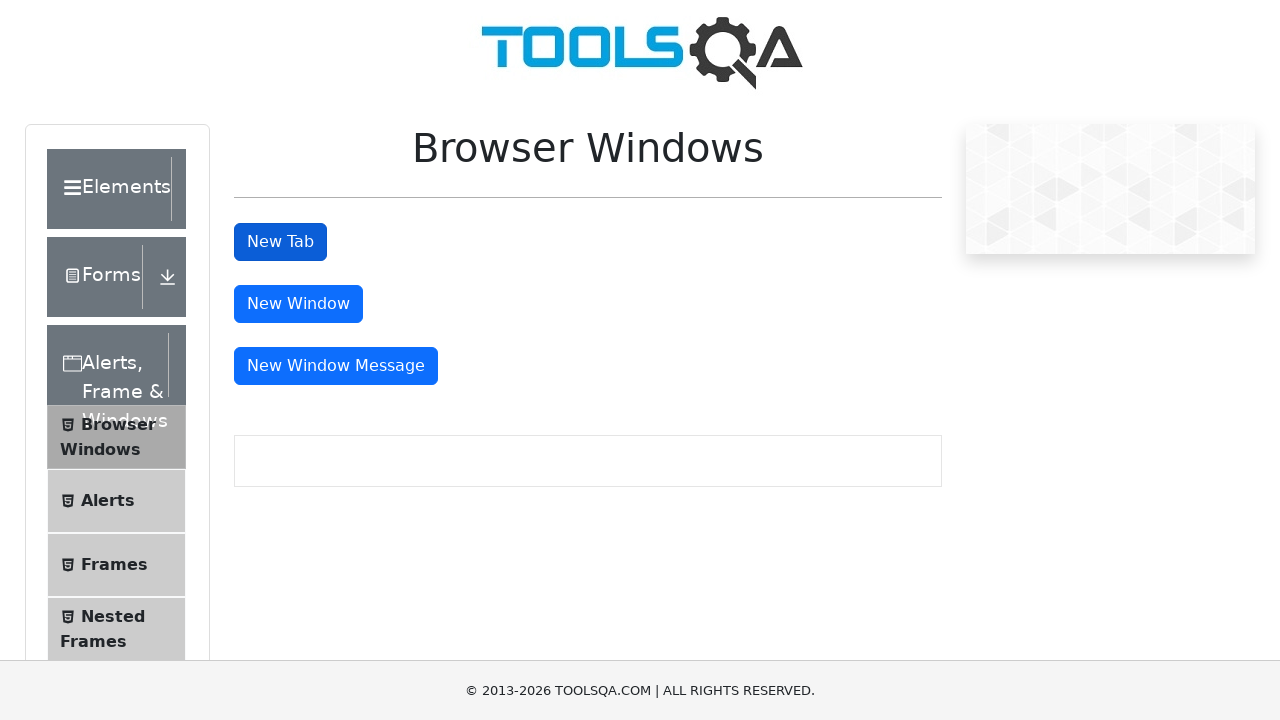

Clicked 'New Tab' button (iteration 5 of 5) and new tab opened at (280, 242) on #tabButton
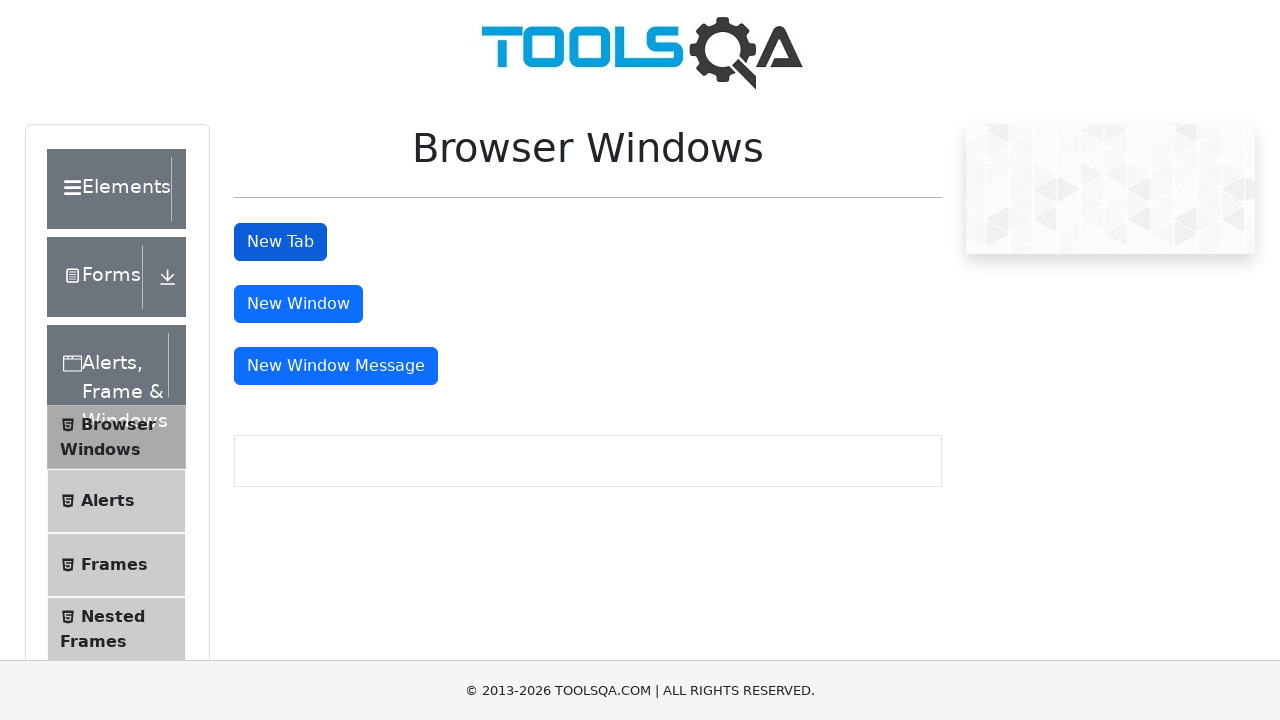

New tab 5 finished loading
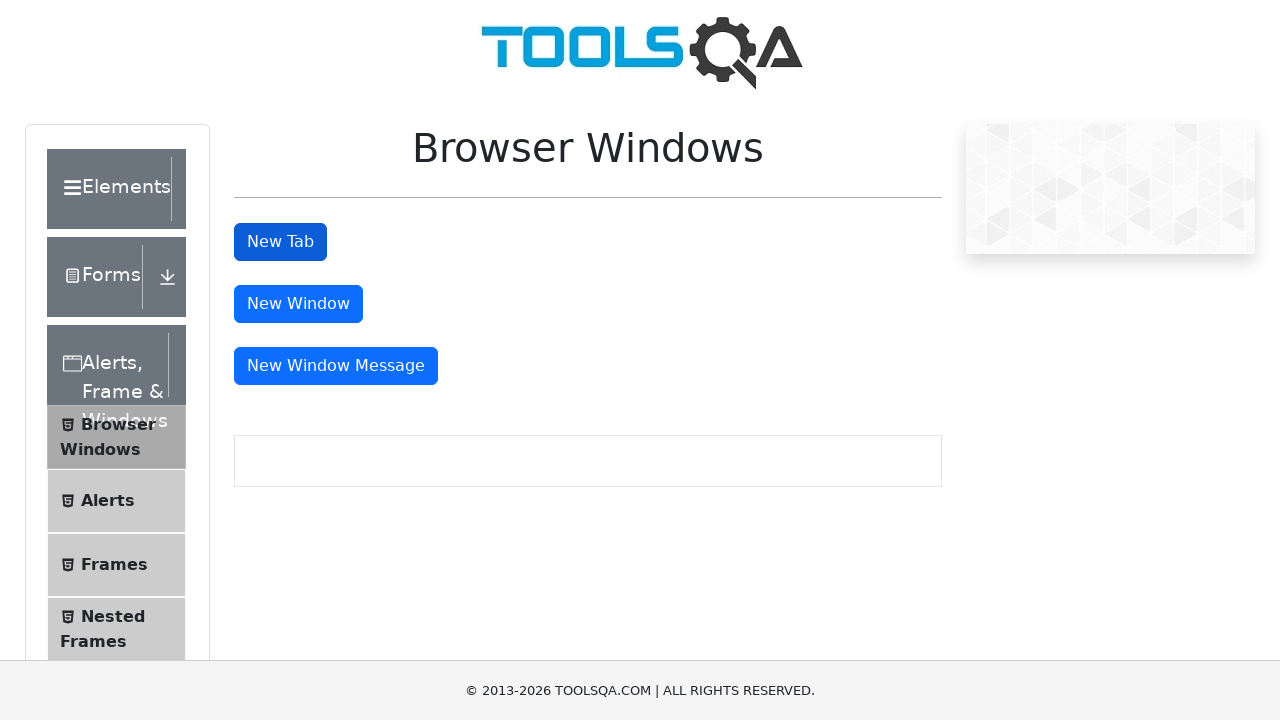

Retrieved all pages in context - total of 6 tabs open
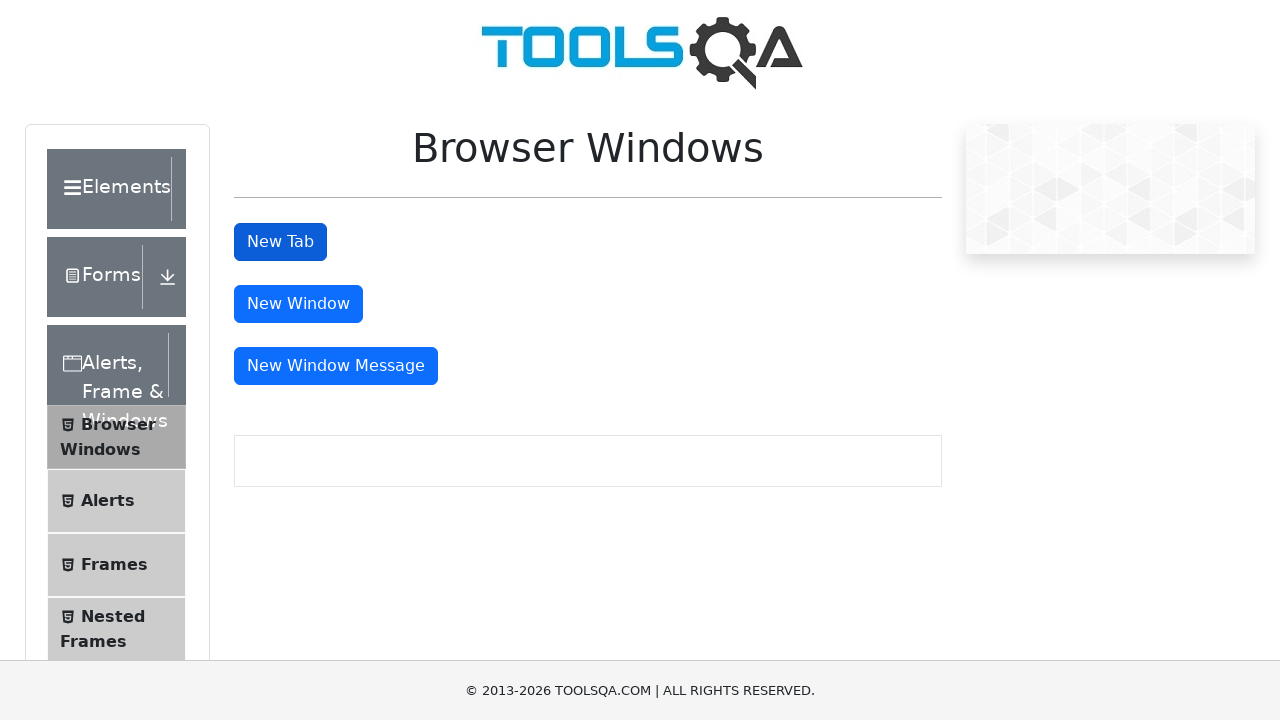

Switched to the 4th tab (index 3) and brought it to front
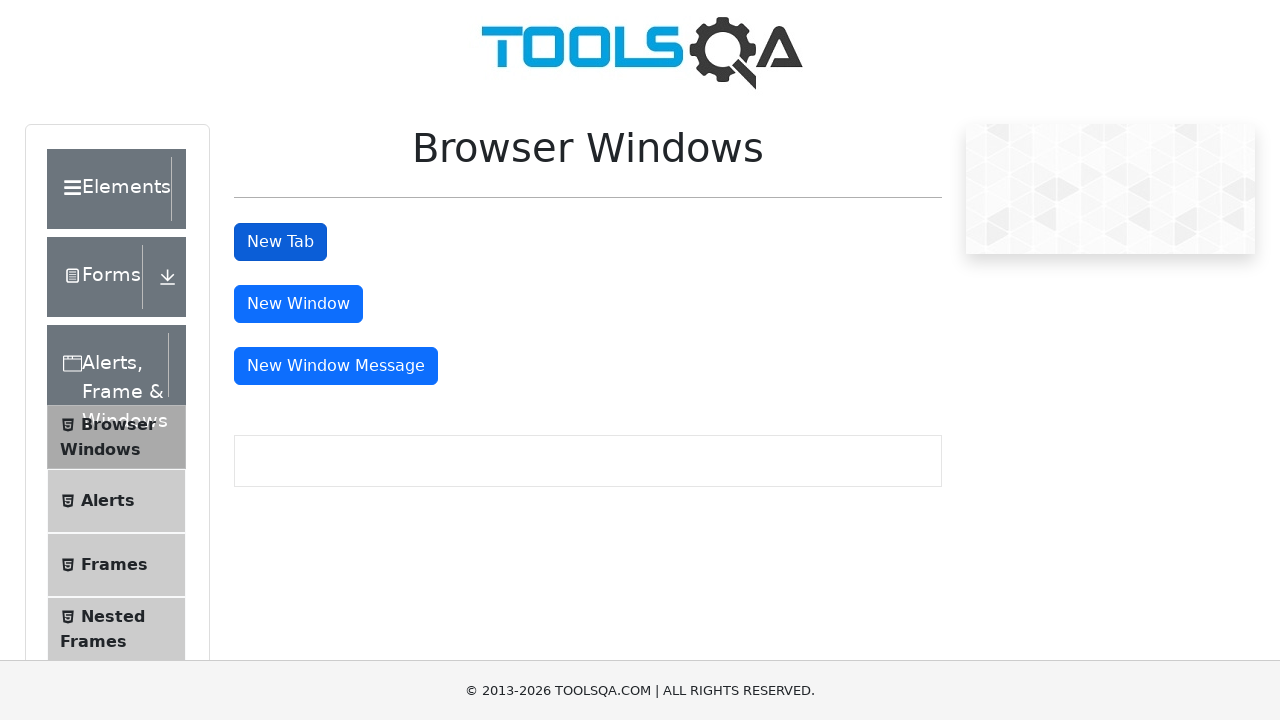

Closed a child tab
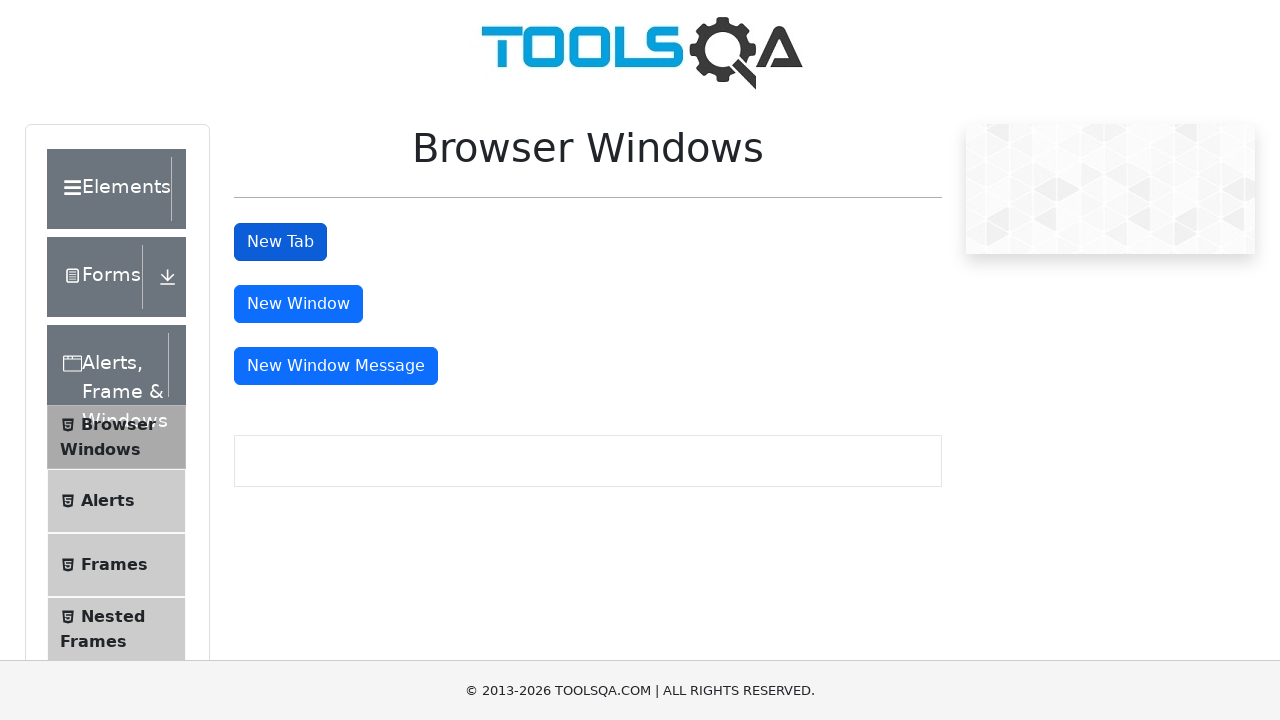

Closed a child tab
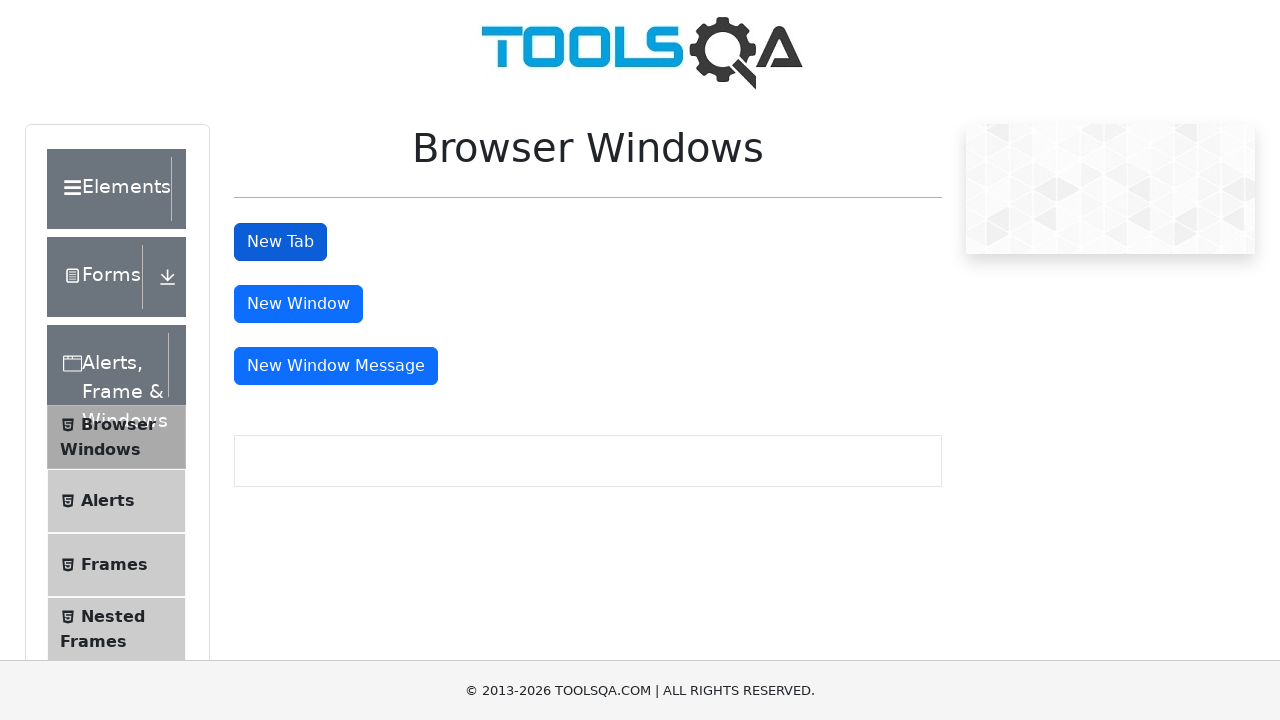

Closed a child tab
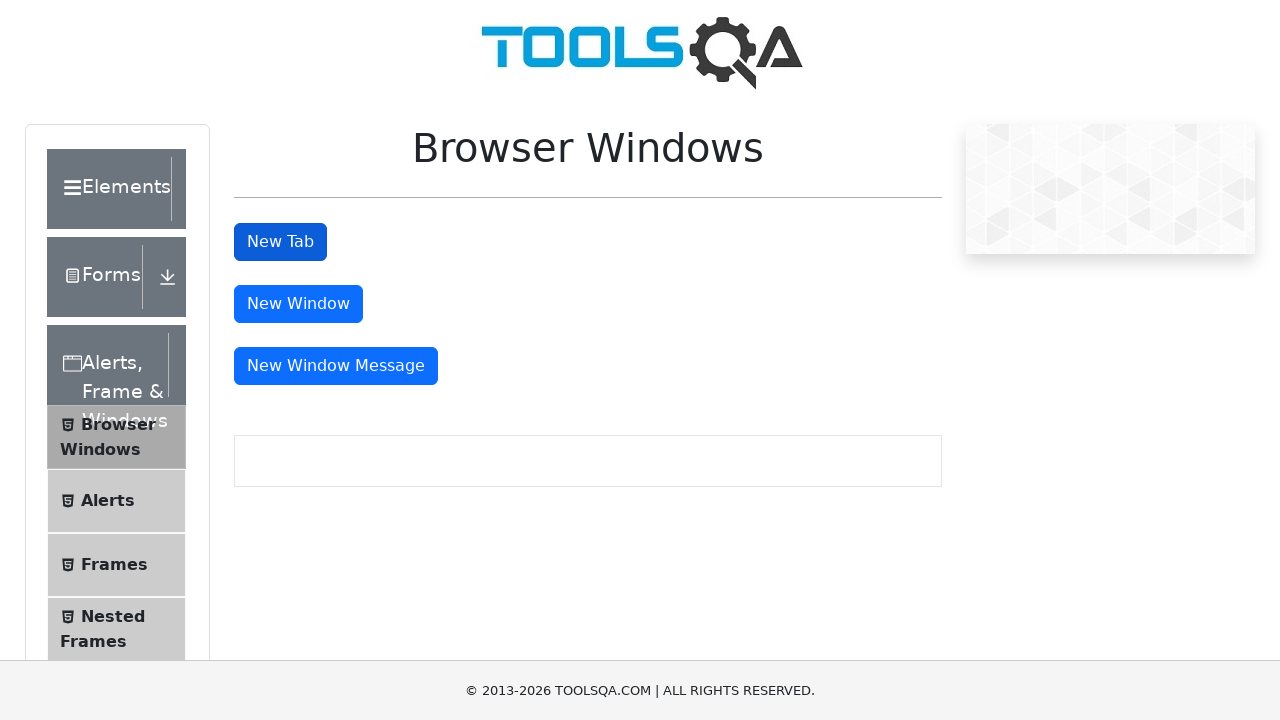

Closed a child tab
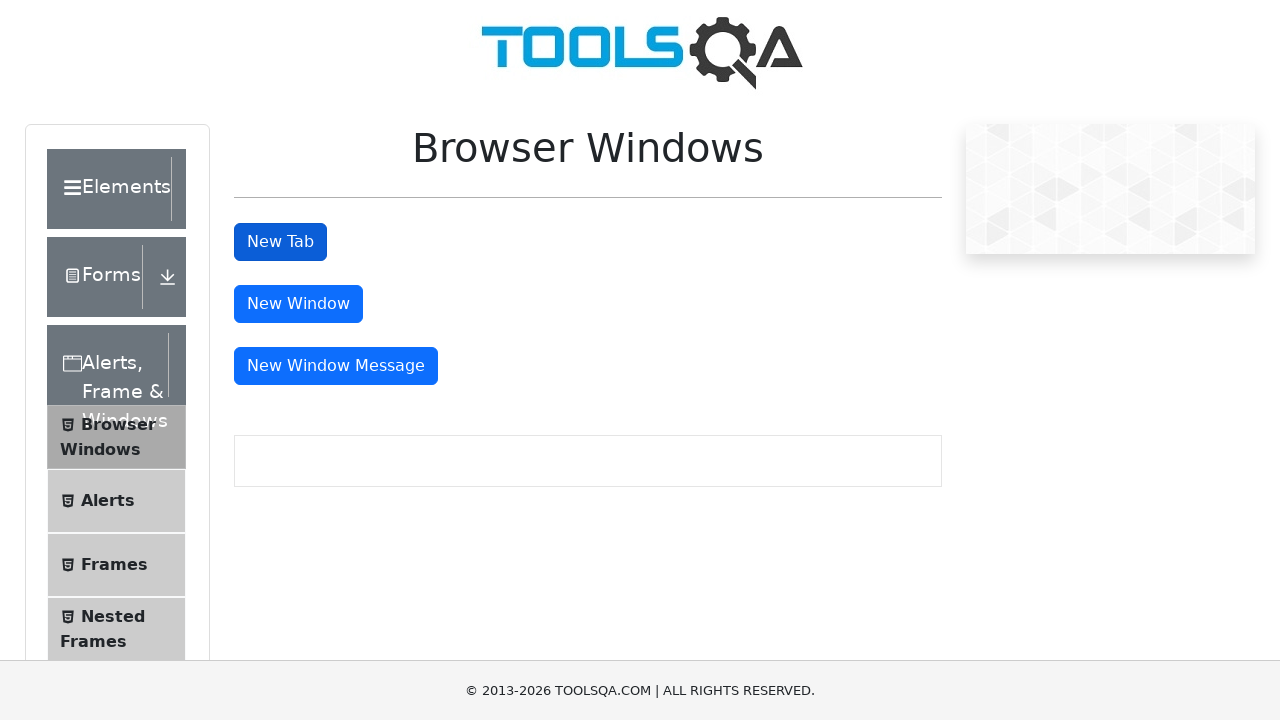

Closed a child tab
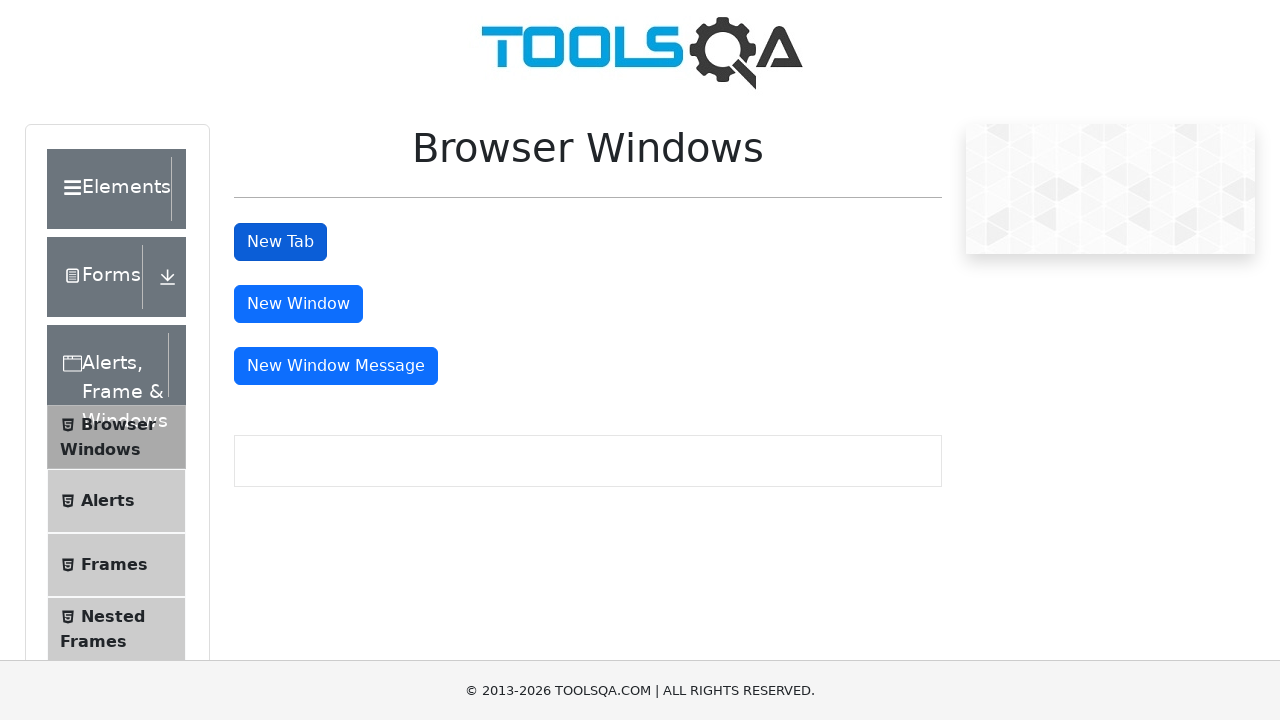

Verified main page is loaded - 'New Tab' button found
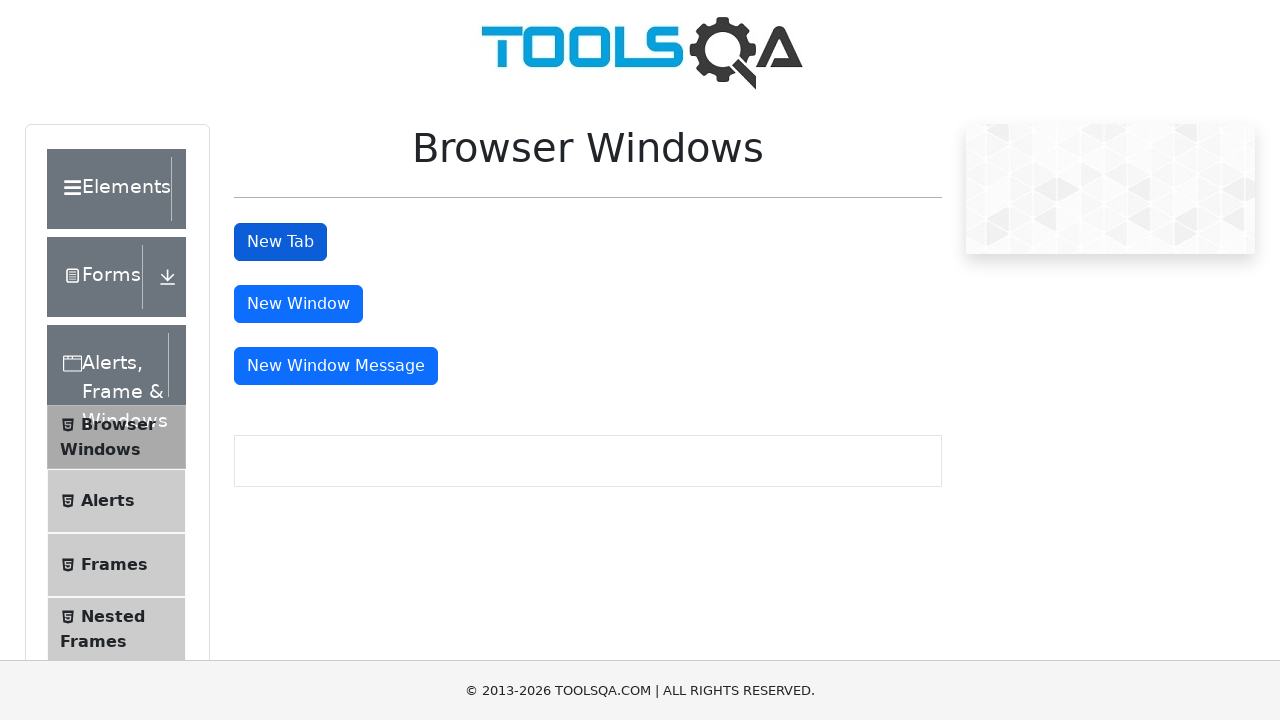

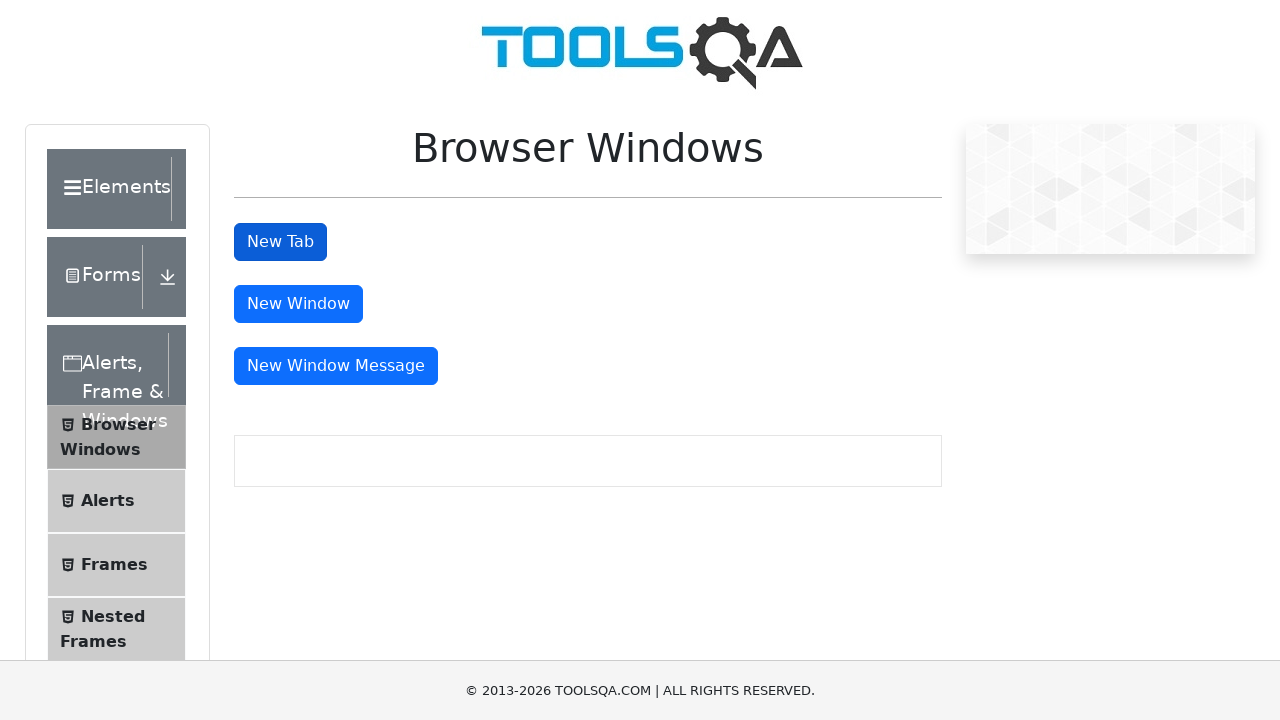